Searches for a location (India) in the search box on the Savvy Time homepage

Starting URL: https://savvytime.com

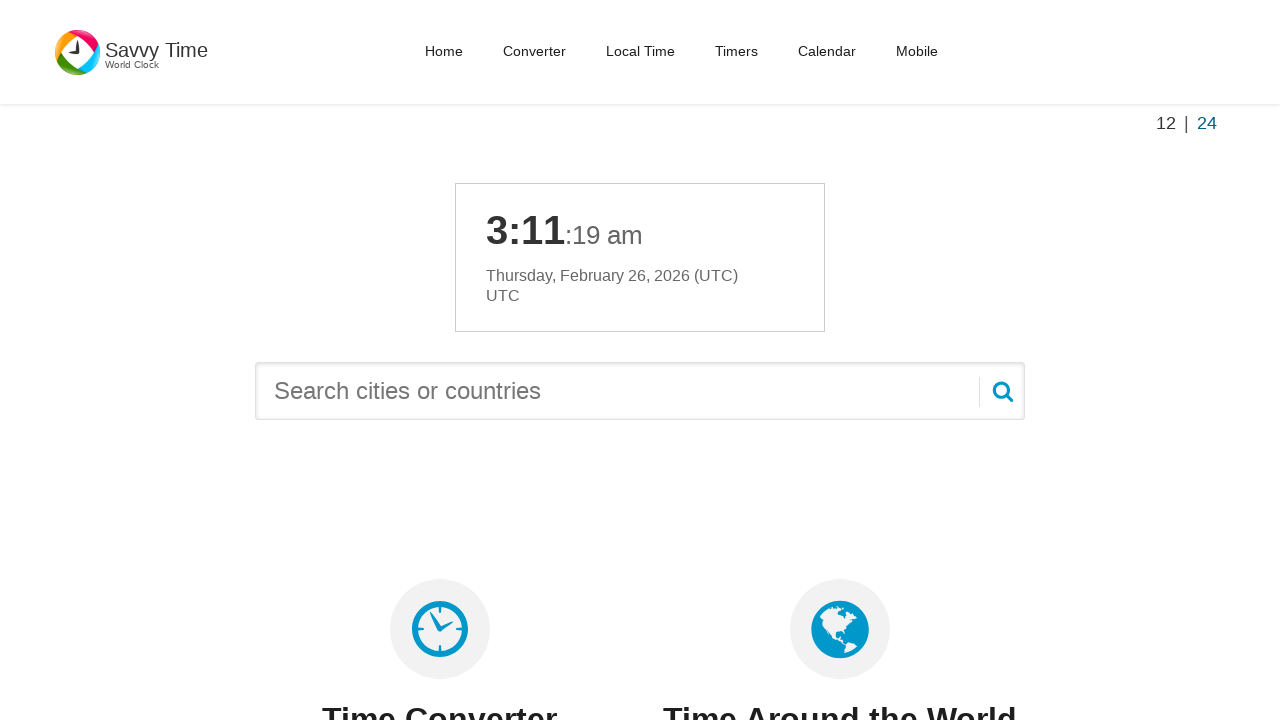

Entered 'India' in the place search box on #place-search
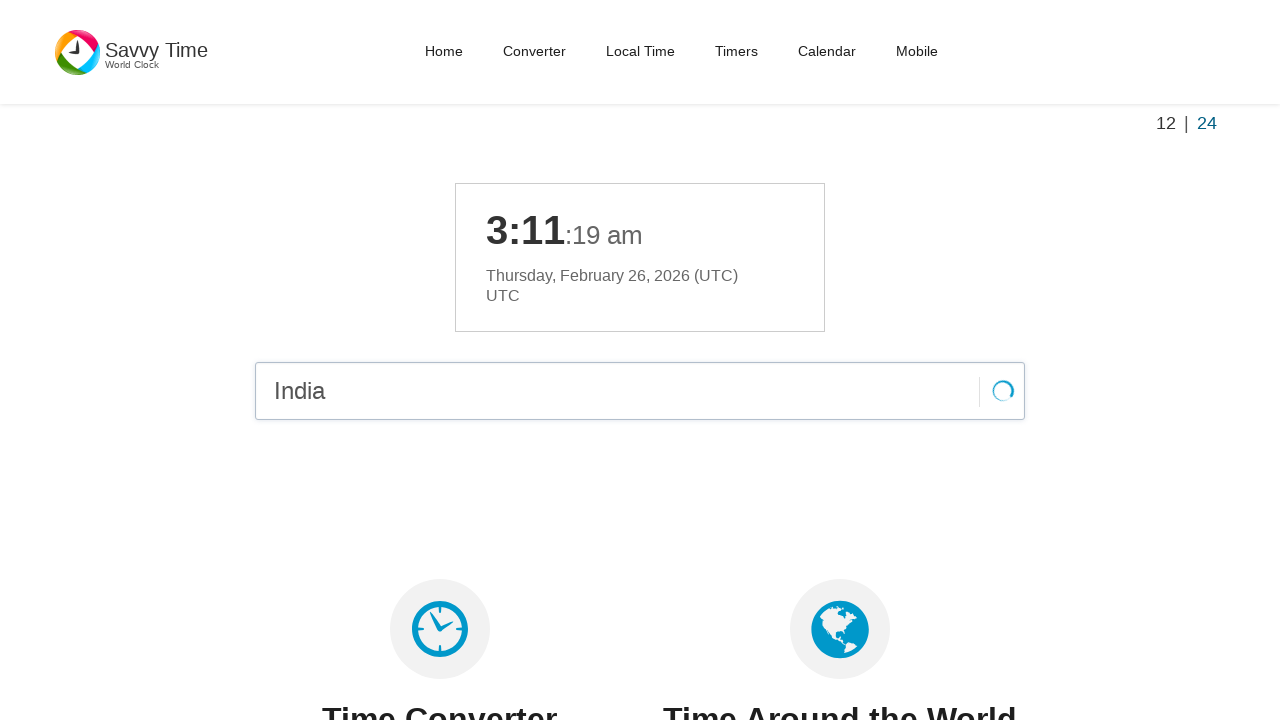

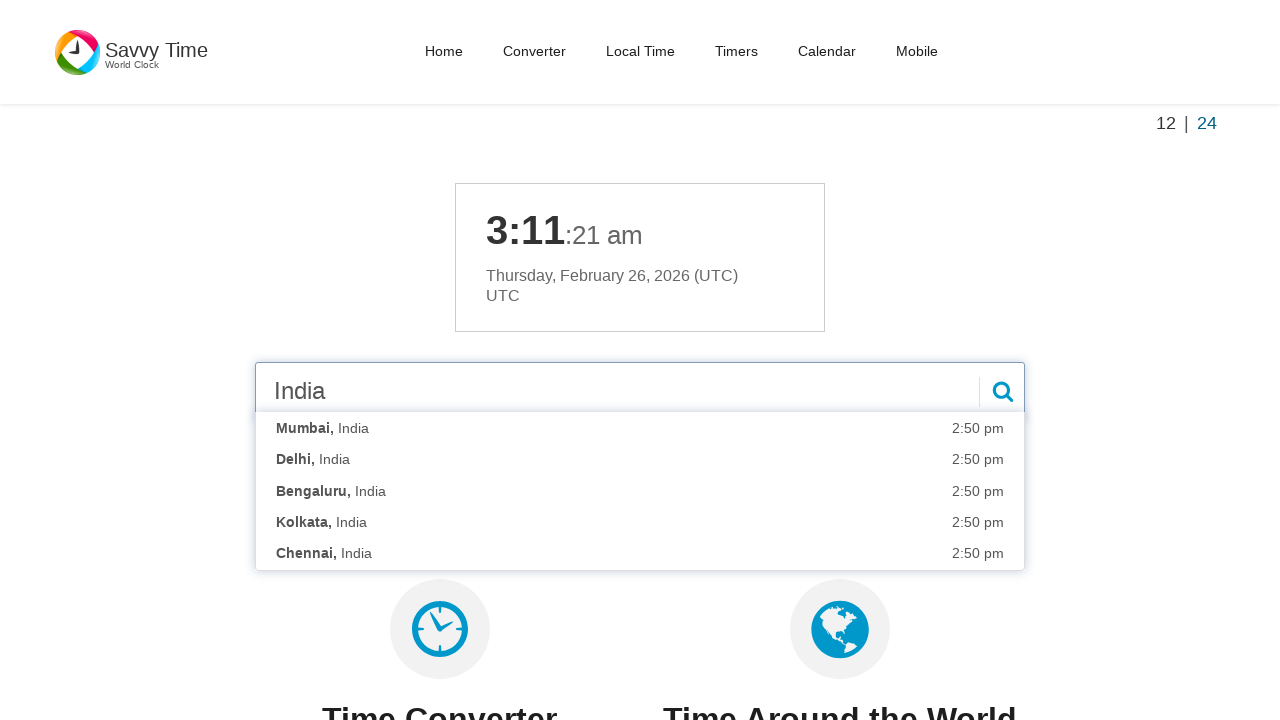